Navigates to a page with challenging DOM elements and highlights the blue button by adding a red border using JavaScript

Starting URL: http://the-internet.herokuapp.com/challenging_dom

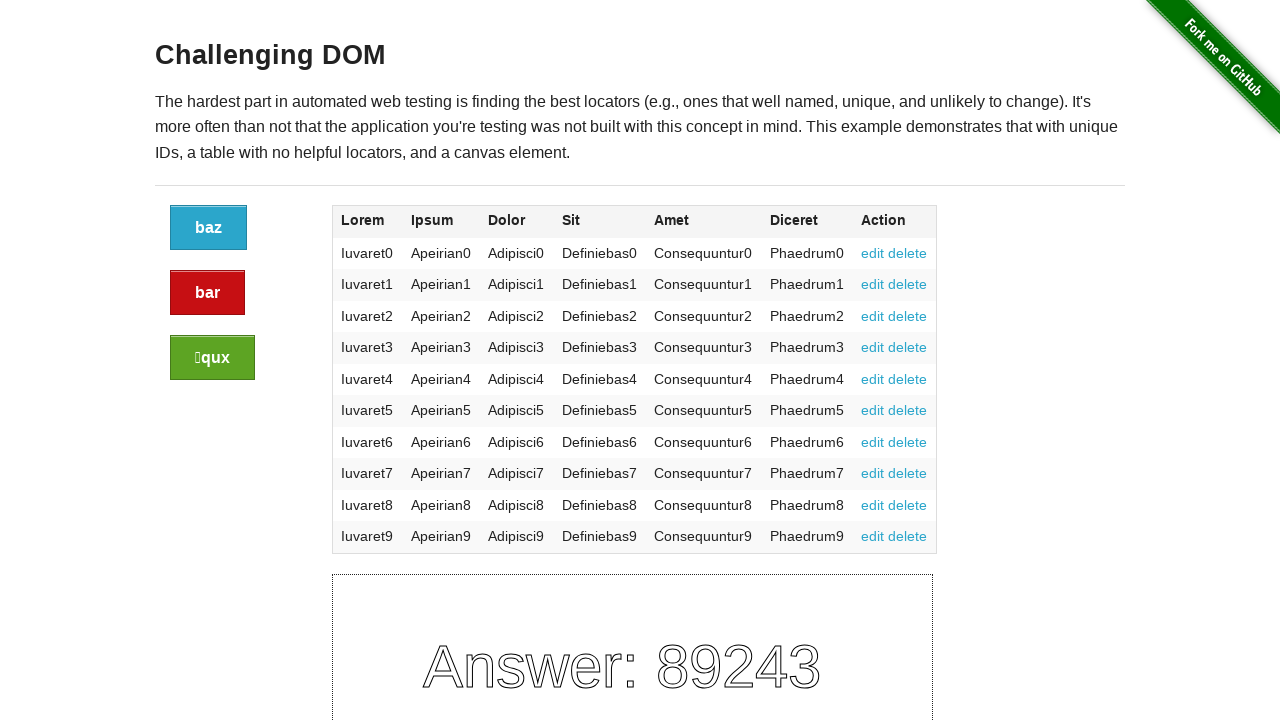

Navigated to the challenging DOM page
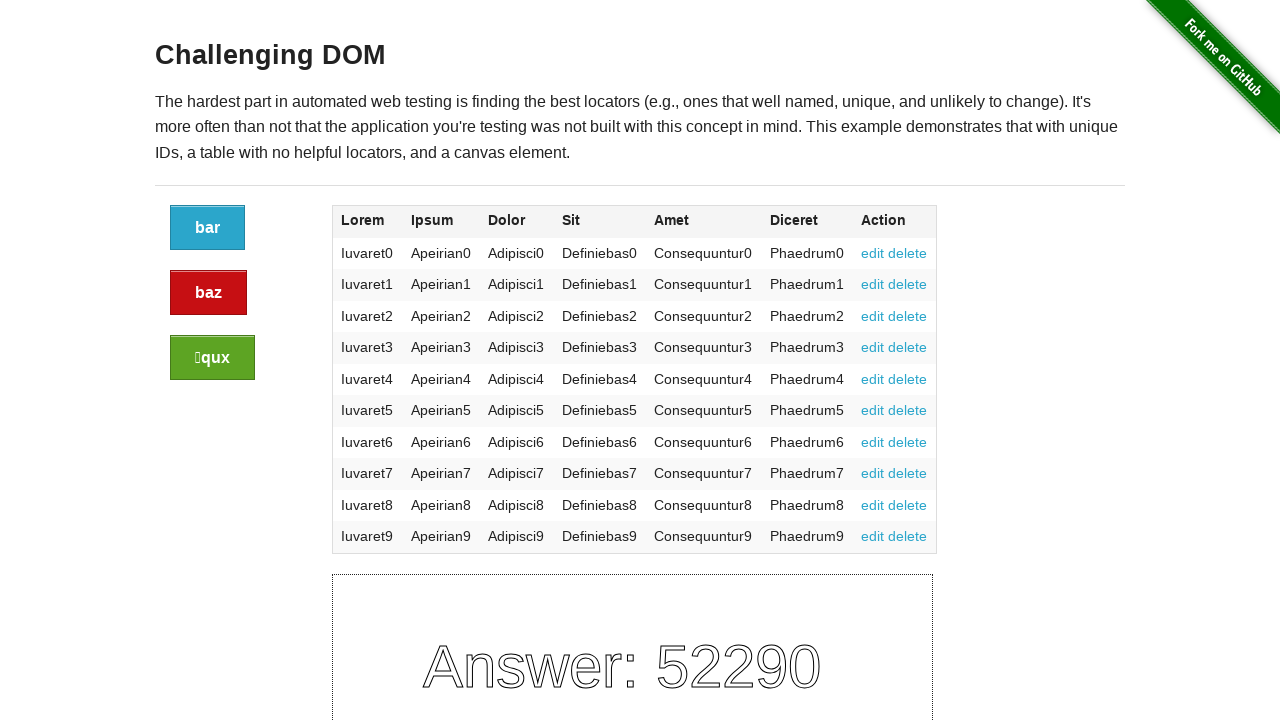

Located the blue button element
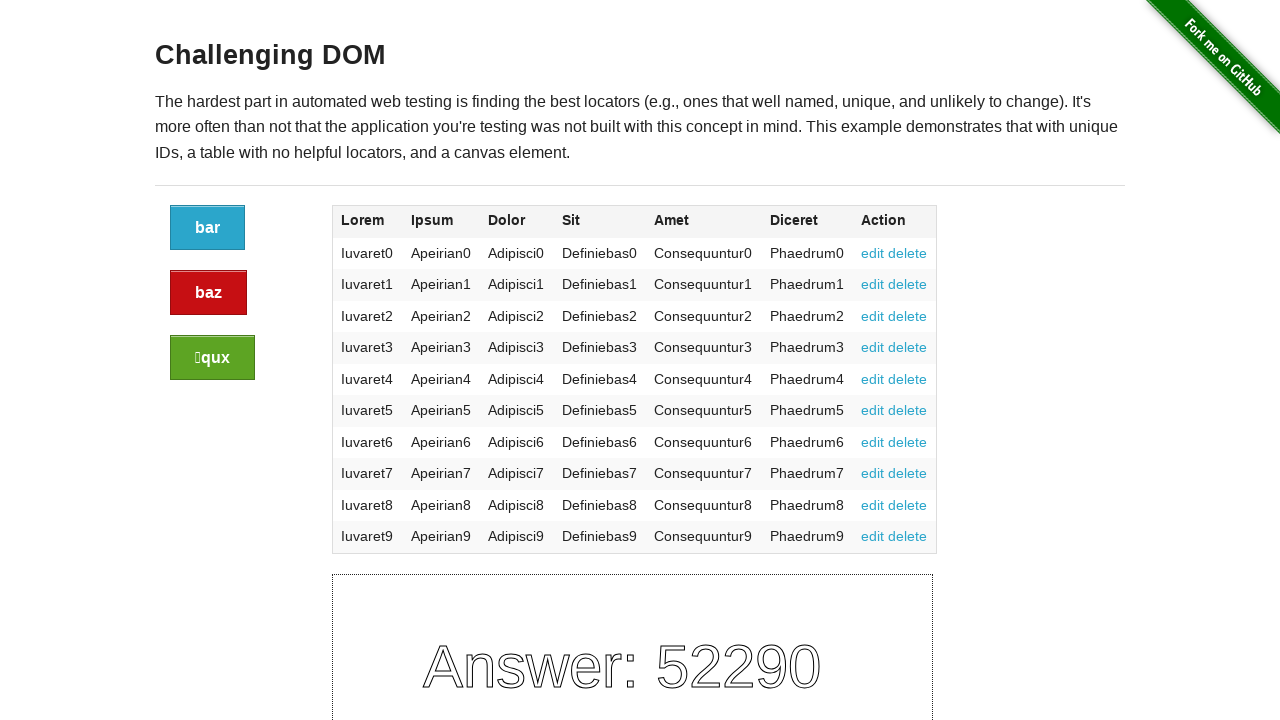

Applied red border highlight to the blue button using JavaScript
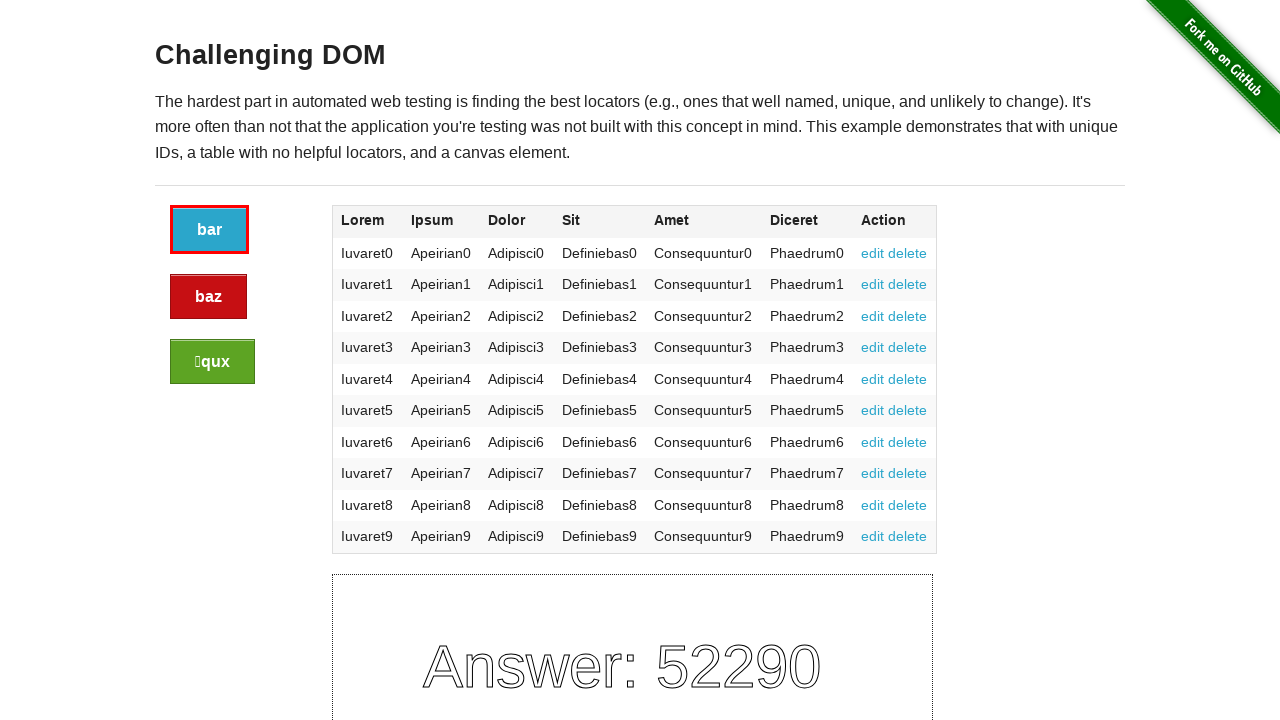

Waited 3 seconds to observe the highlight effect
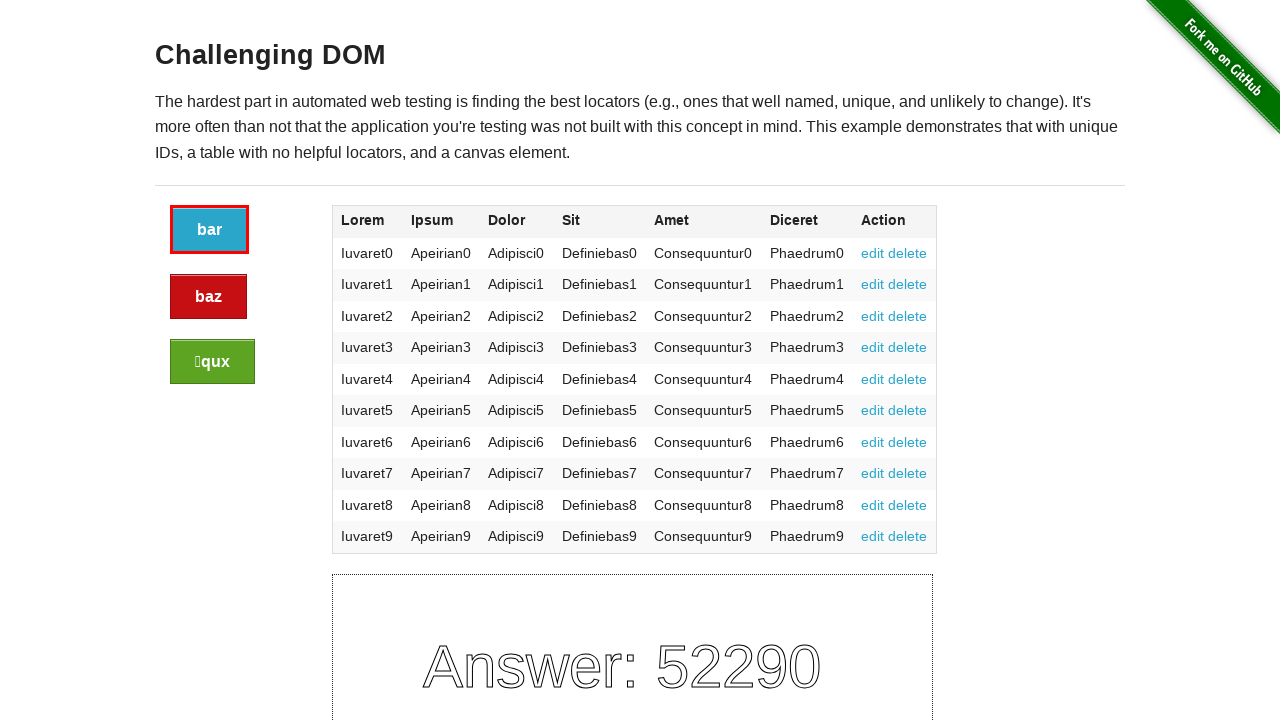

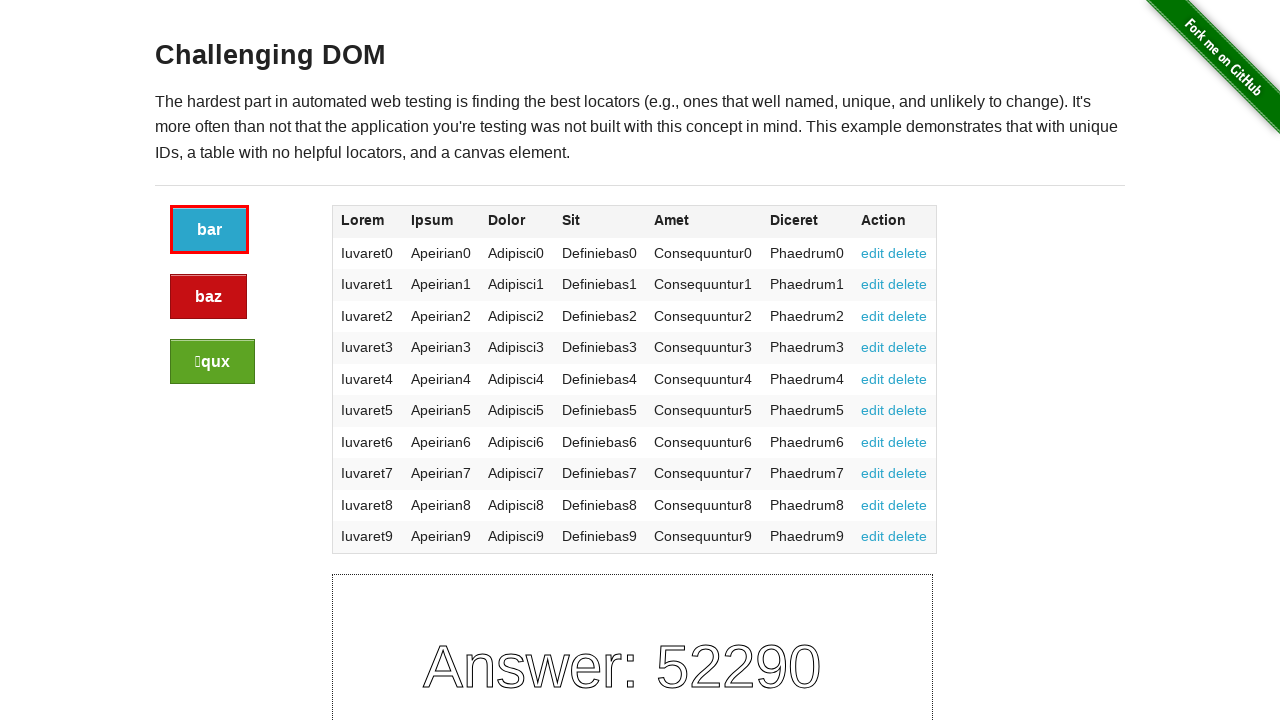